Tests credit simulation form with 10000 euros loan for 2 years at 4% interest rate

Starting URL: http://www.simulationdecredit.fr/

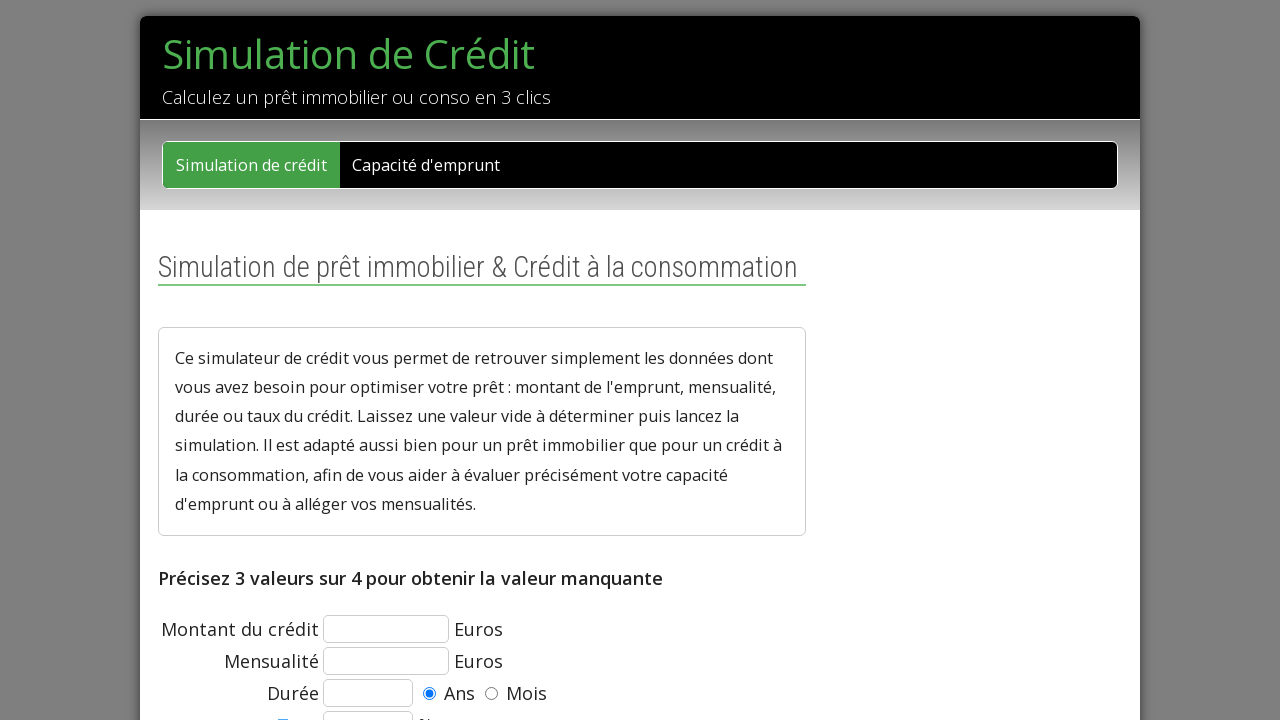

Filled loan amount field with 10000 euros on #CcPret
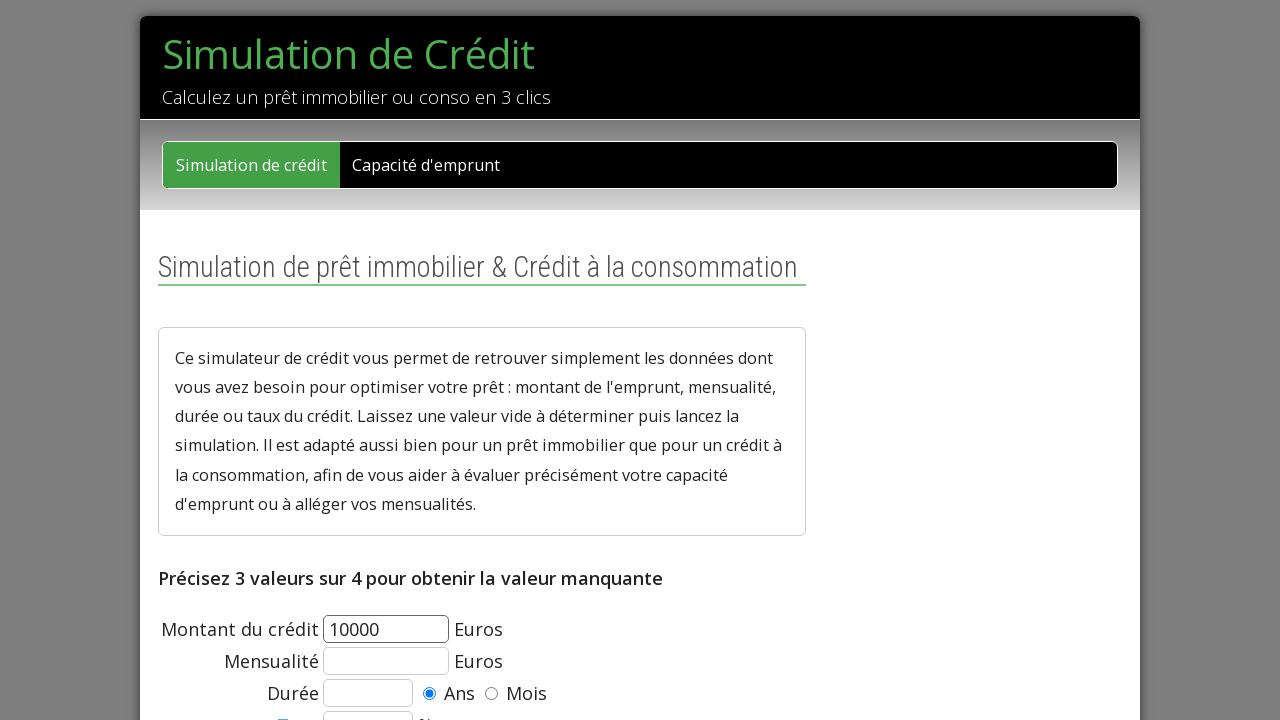

Filled duration field with 2 years on #Ccdure
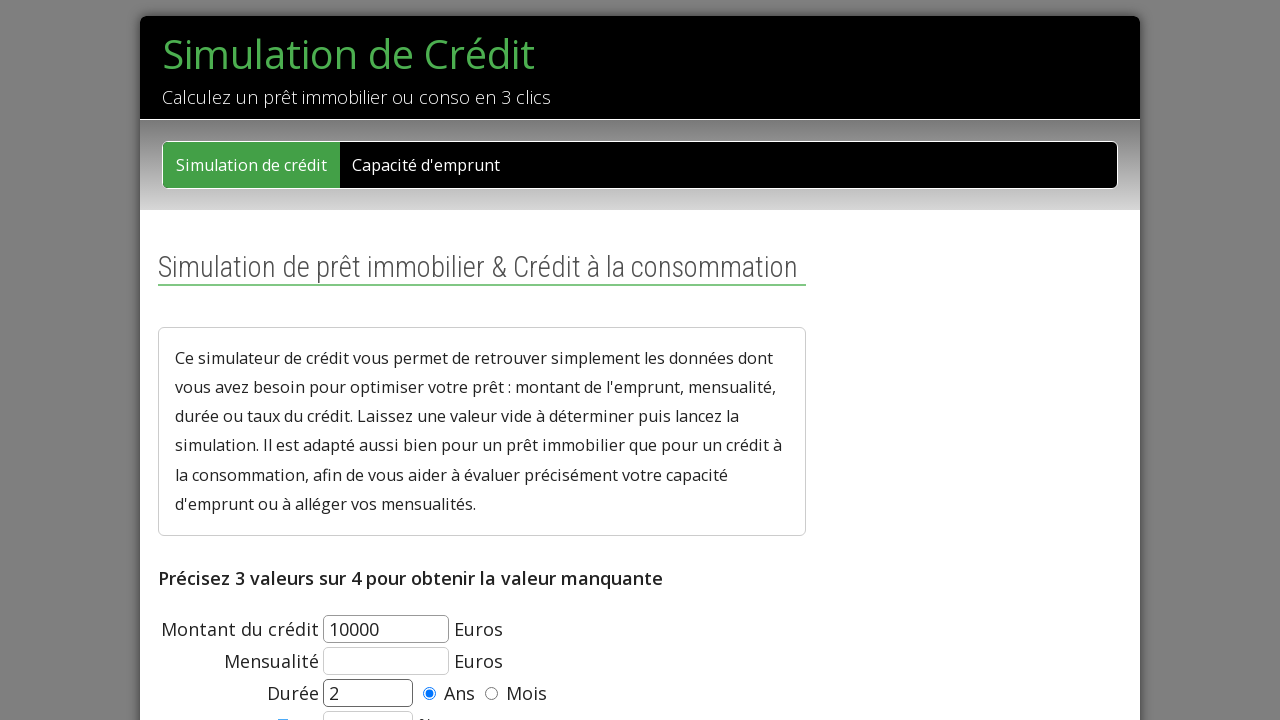

Selected annual payment option at (430, 694) on #Ccan1
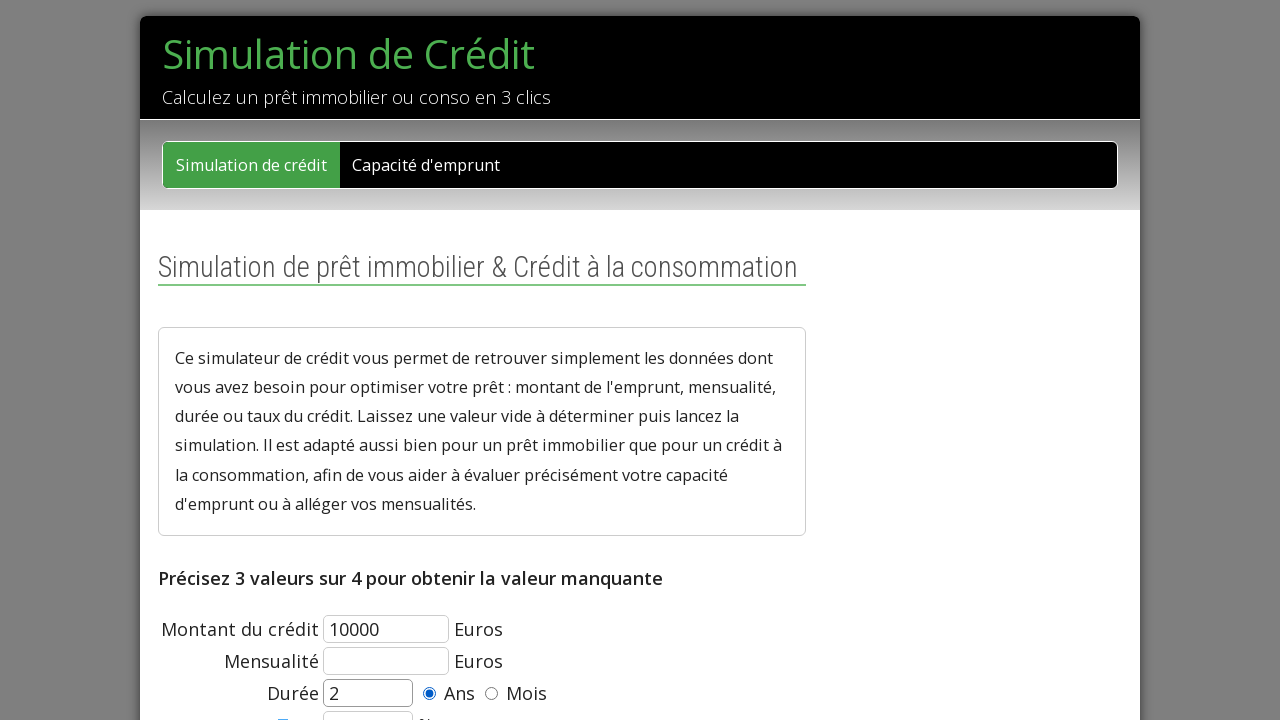

Filled interest rate field with 4% on #Cctaux
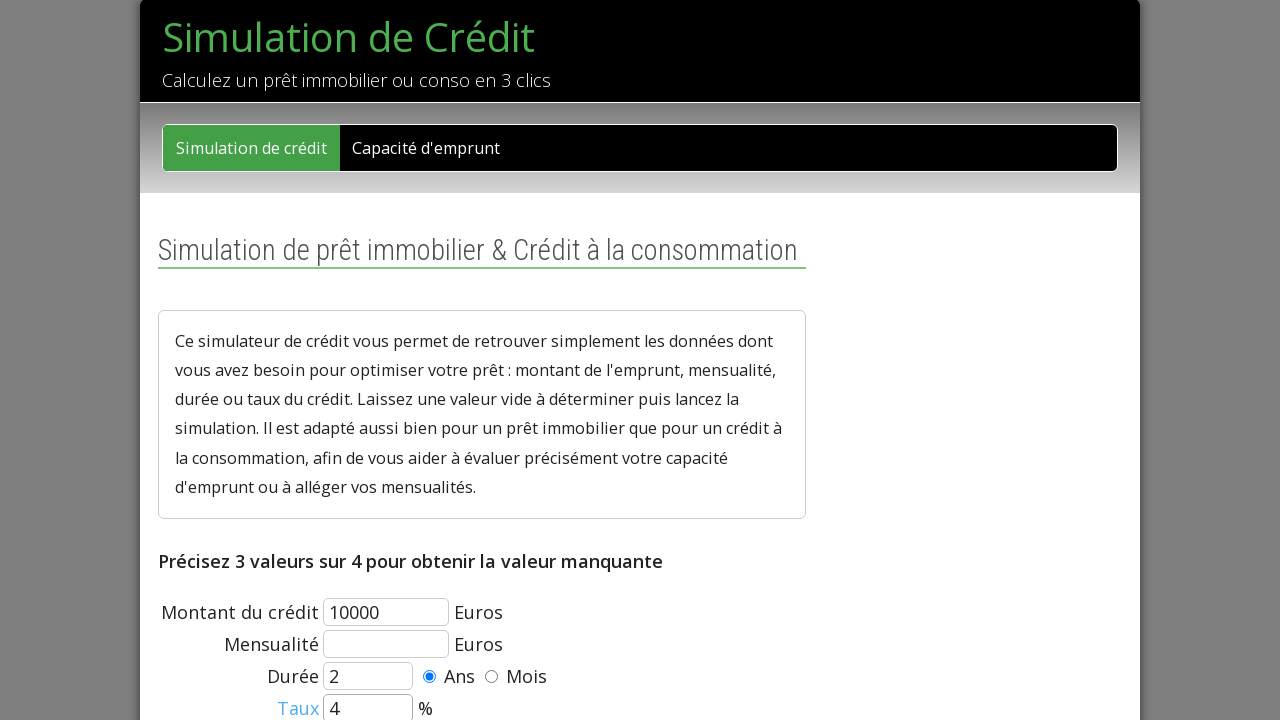

Submitted credit simulation form at (362, 360) on input[name='Ccsubmit']
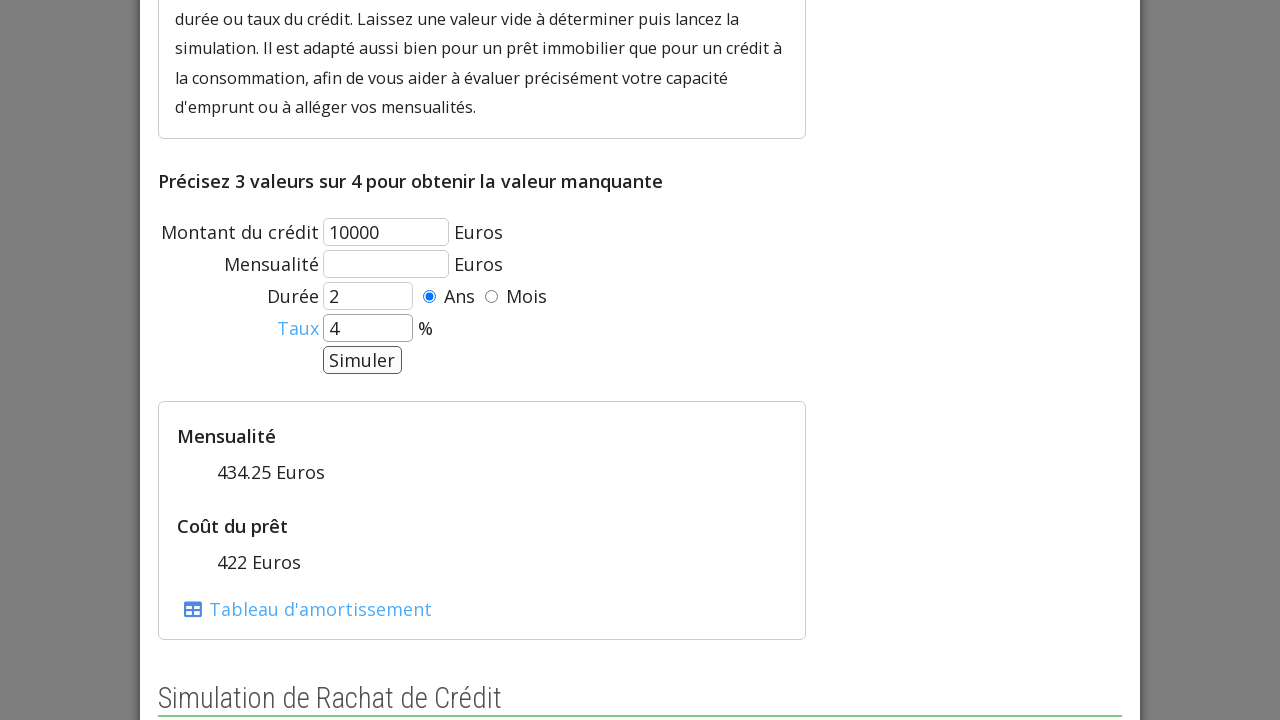

Credit simulation results loaded successfully
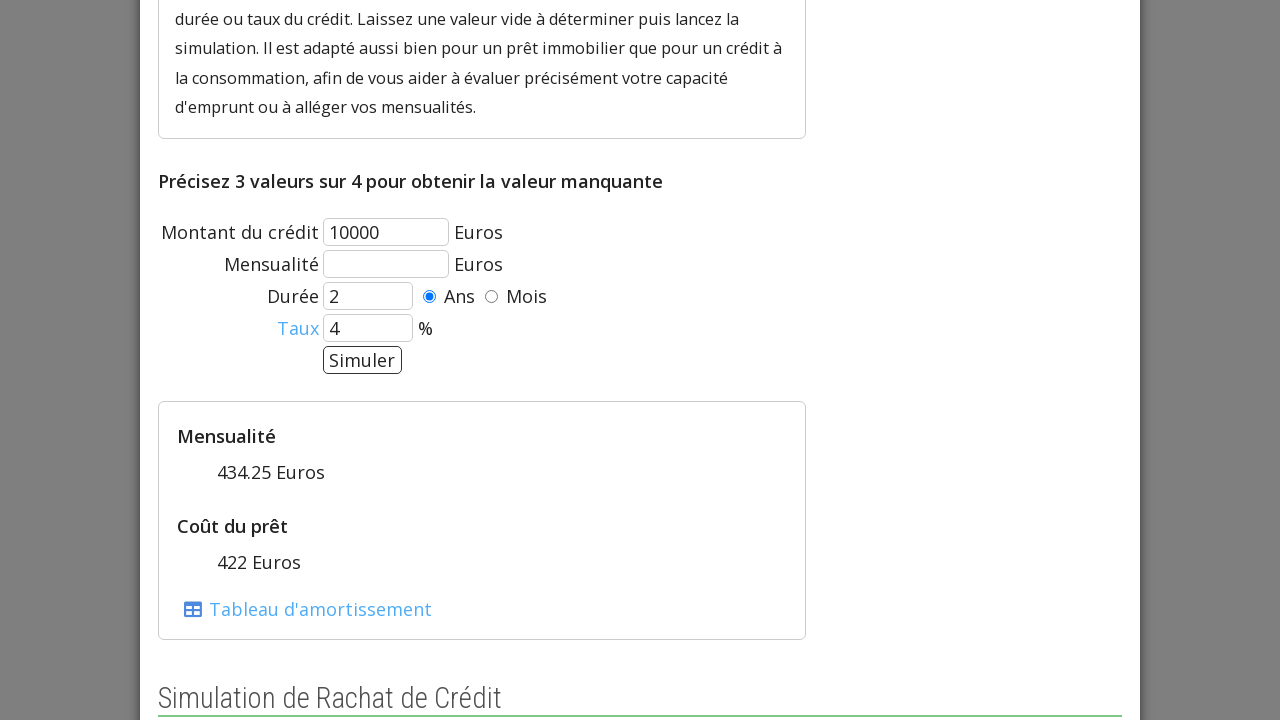

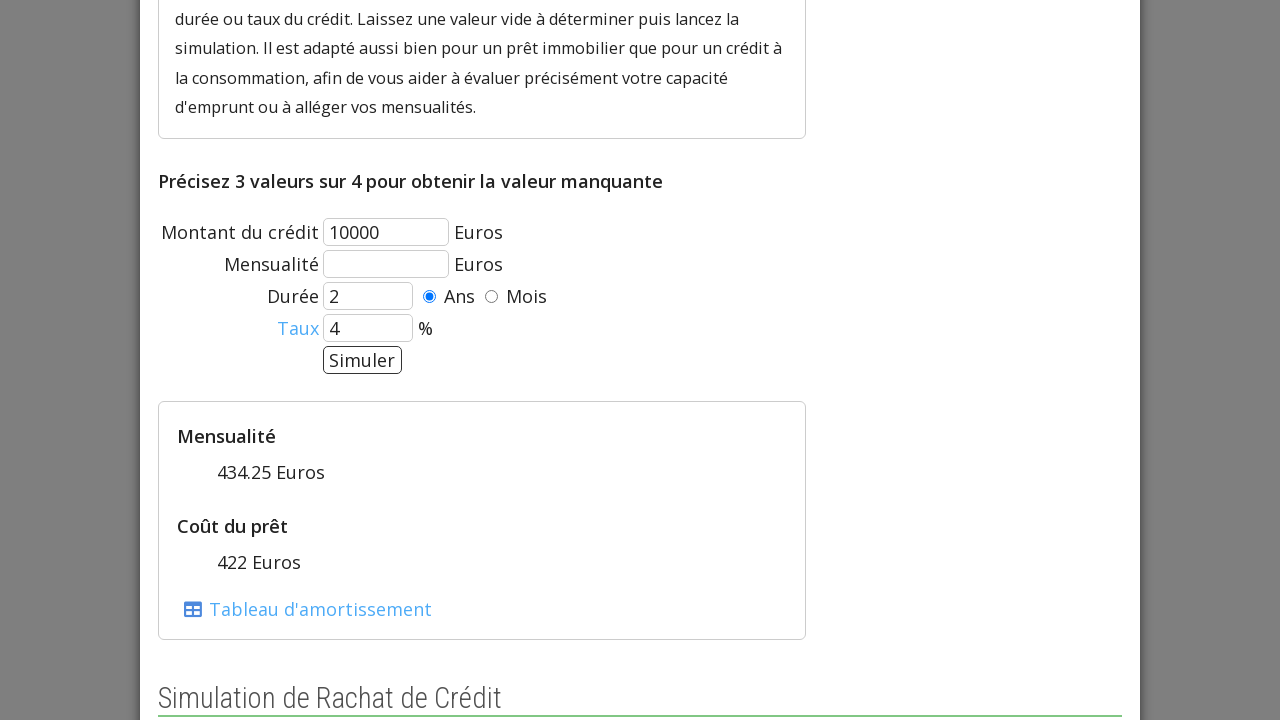